Tests a math calculation exercise by reading a value from the page, computing a logarithmic formula, entering the result, checking required checkboxes, and submitting the form.

Starting URL: https://suninjuly.github.io/math.html

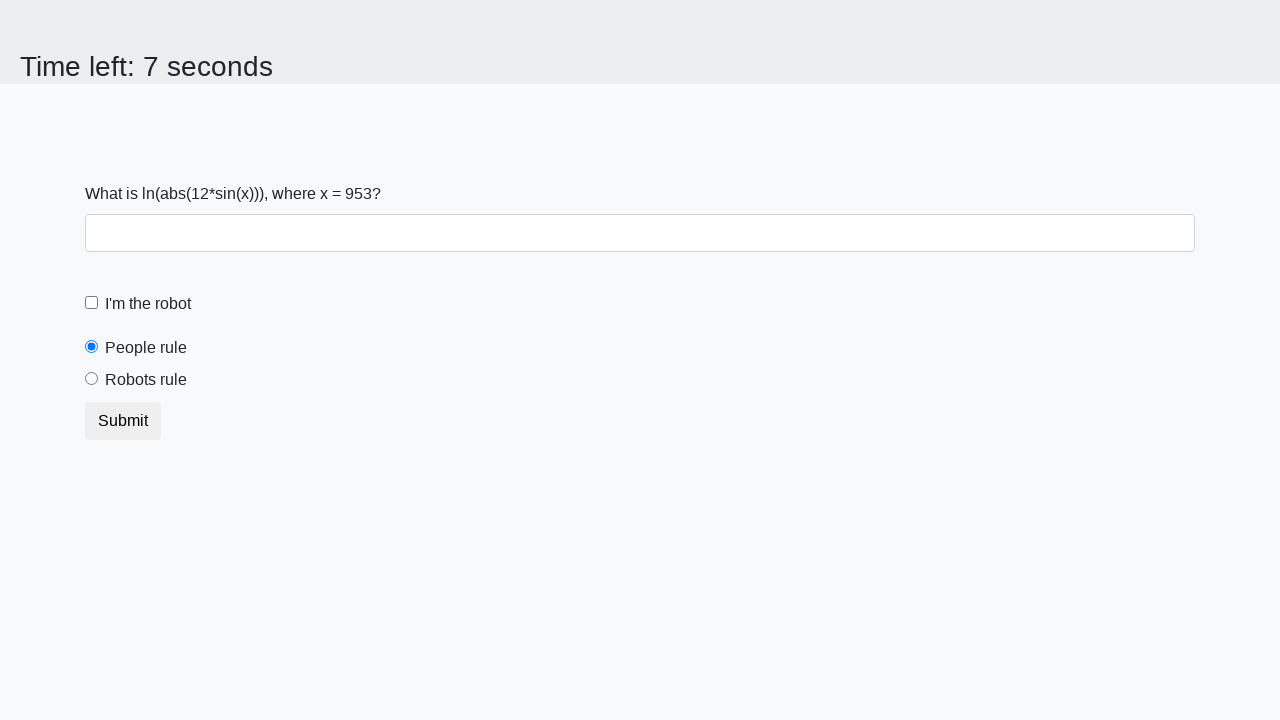

Located the x value element
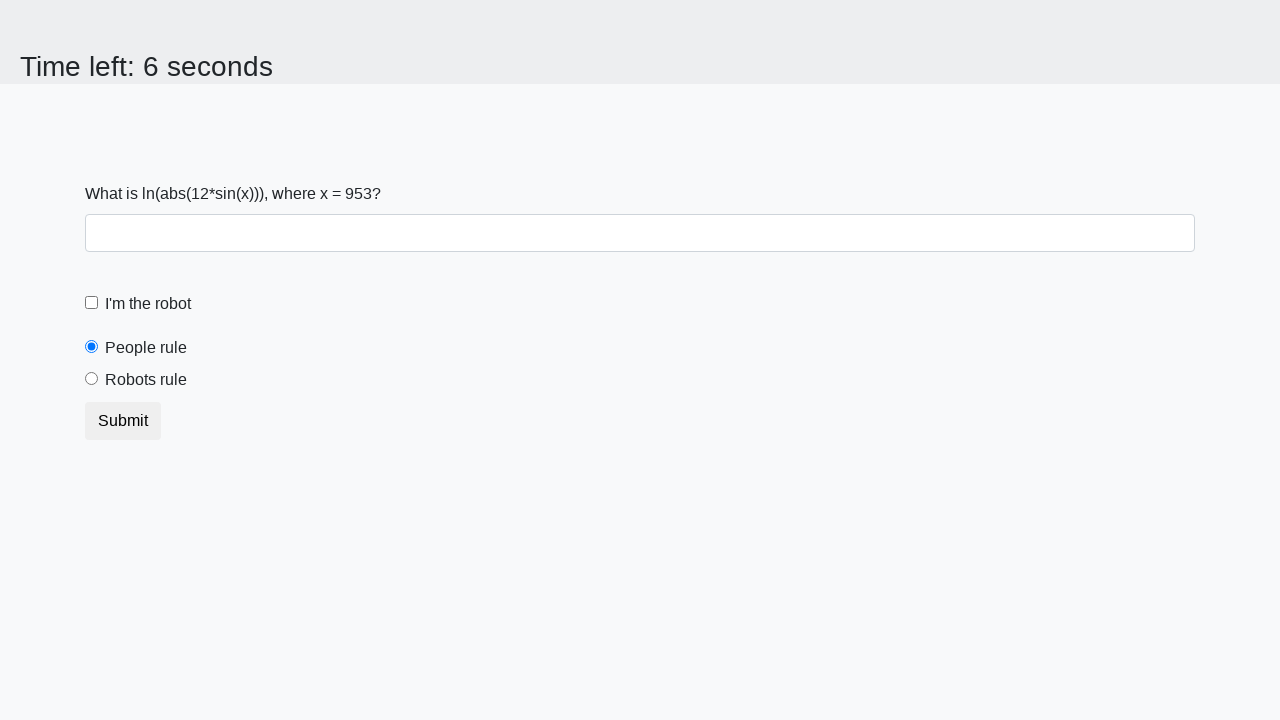

Read x value from page: 953
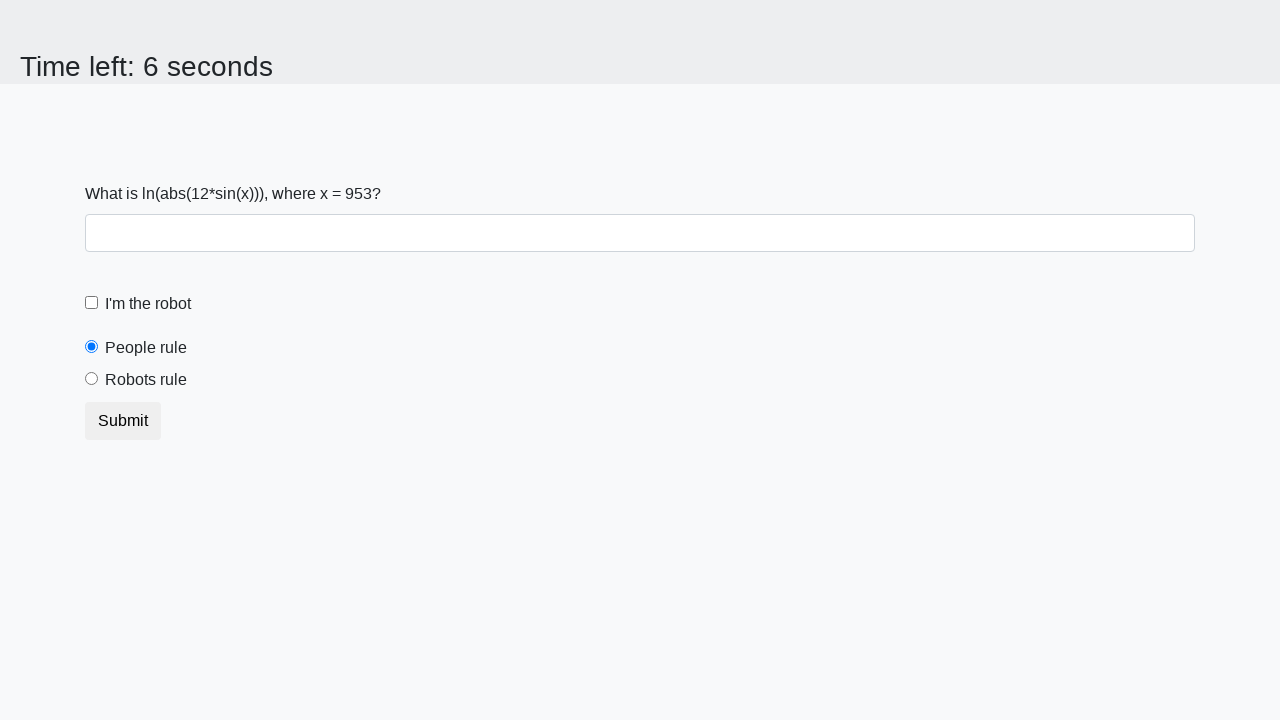

Calculated logarithmic formula result: 2.368414220775524
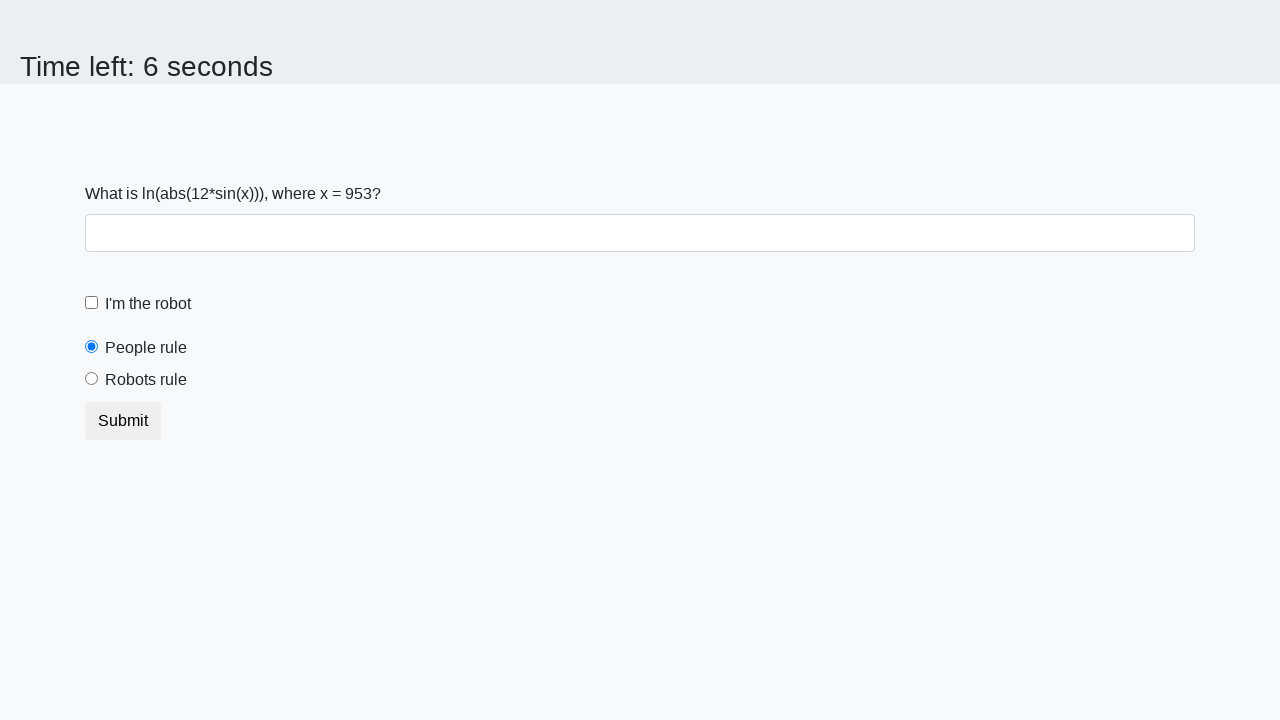

Filled answer field with calculated value: 2.368414220775524 on #answer
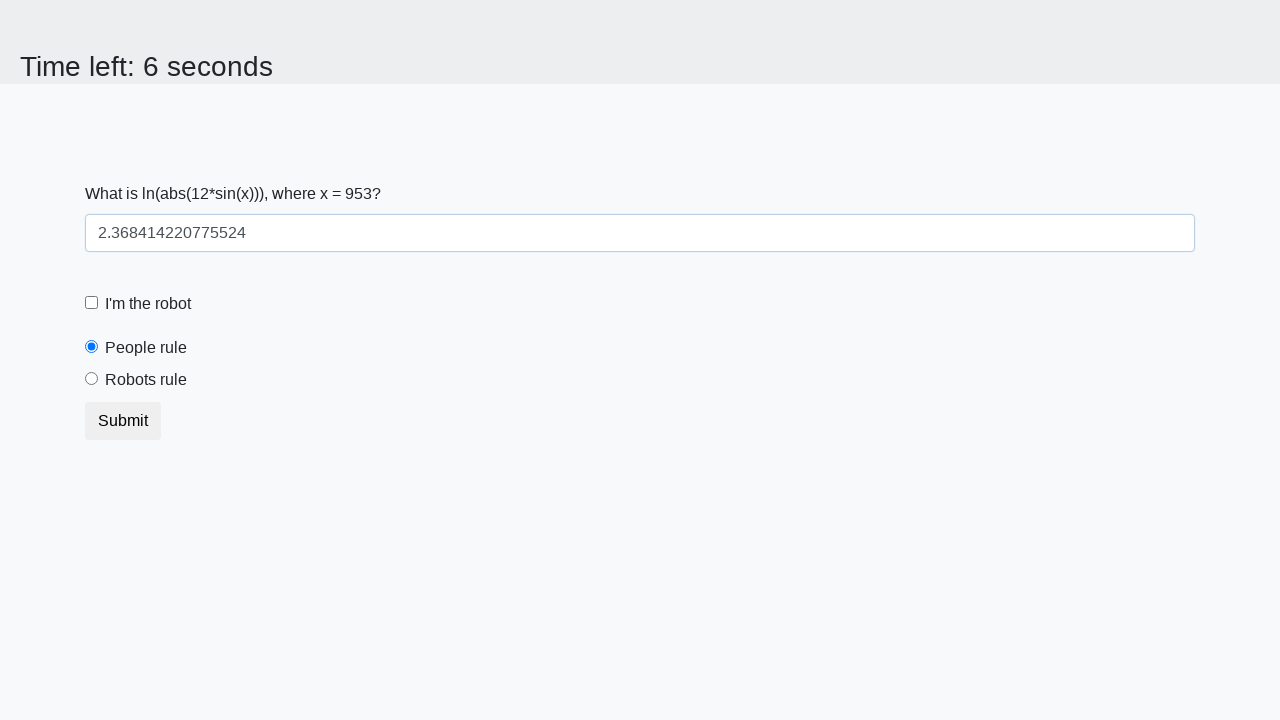

Clicked robot checkbox at (92, 303) on #robotCheckbox
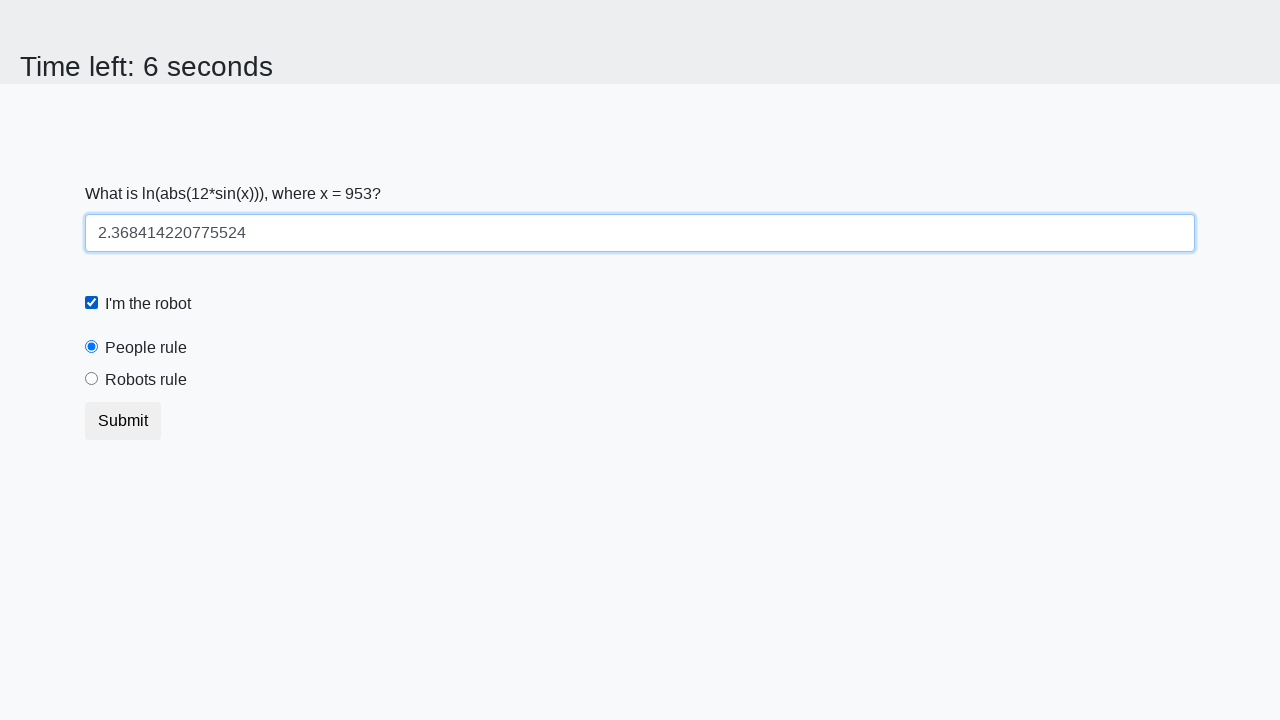

Clicked robots rule checkbox at (92, 379) on #robotsRule
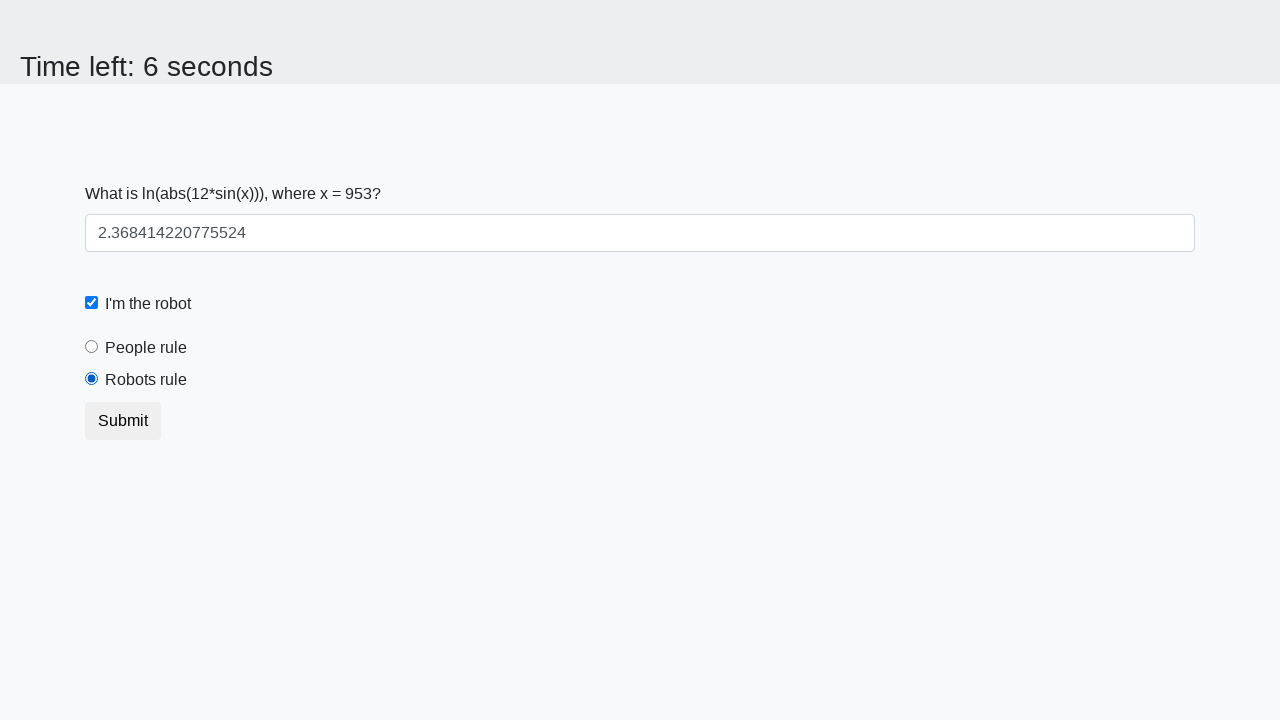

Clicked submit button at (123, 421) on button
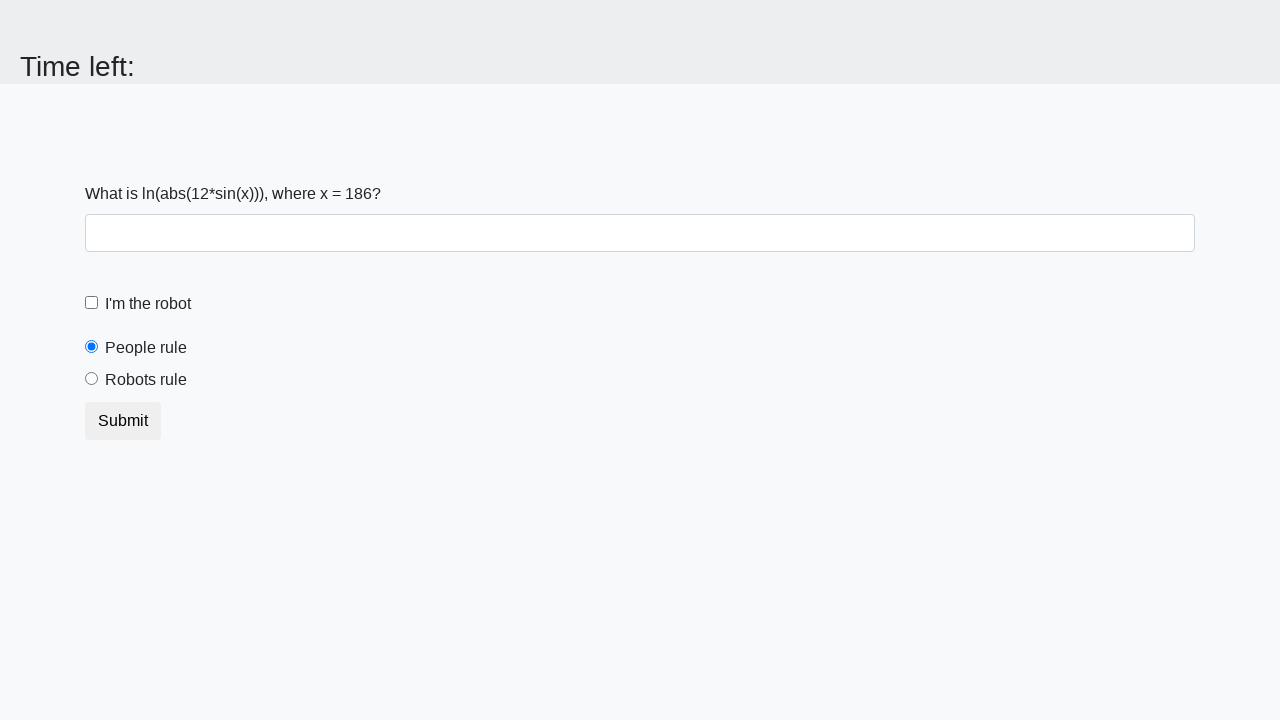

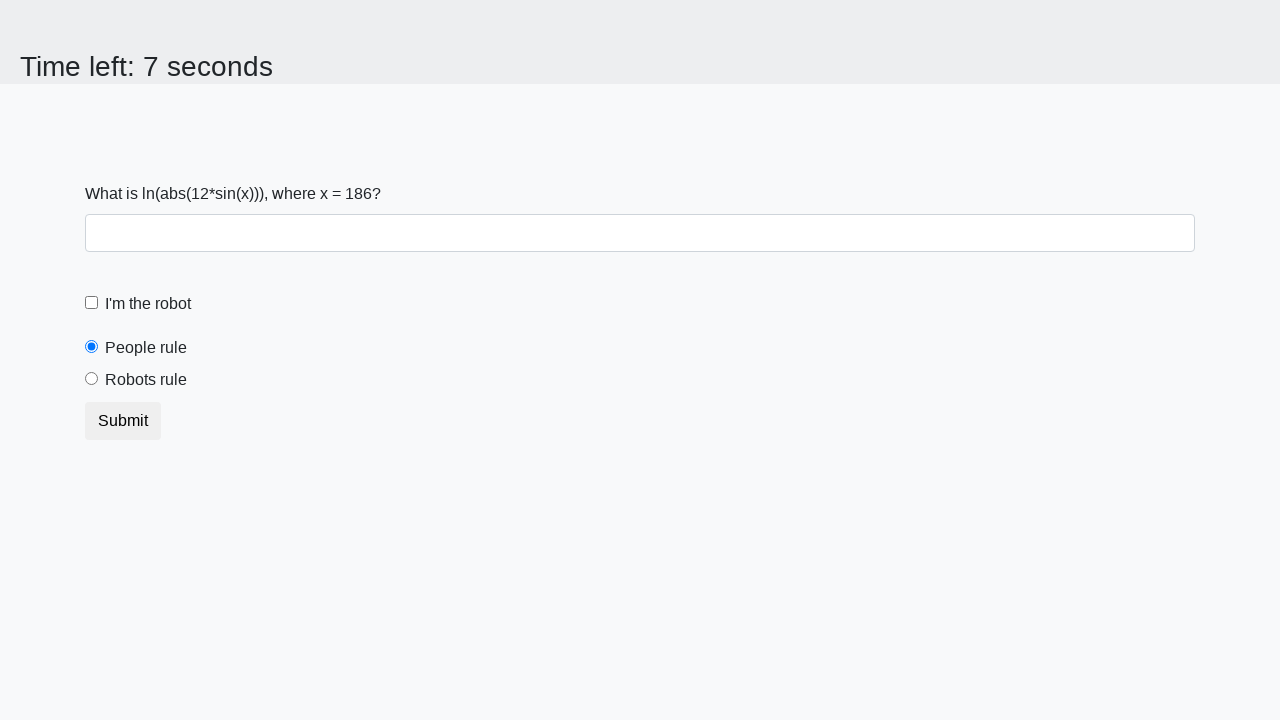